Tests file download functionality by navigating to a download page, clicking the first download link, and verifying that a file was downloaded successfully.

Starting URL: https://the-internet.herokuapp.com/download

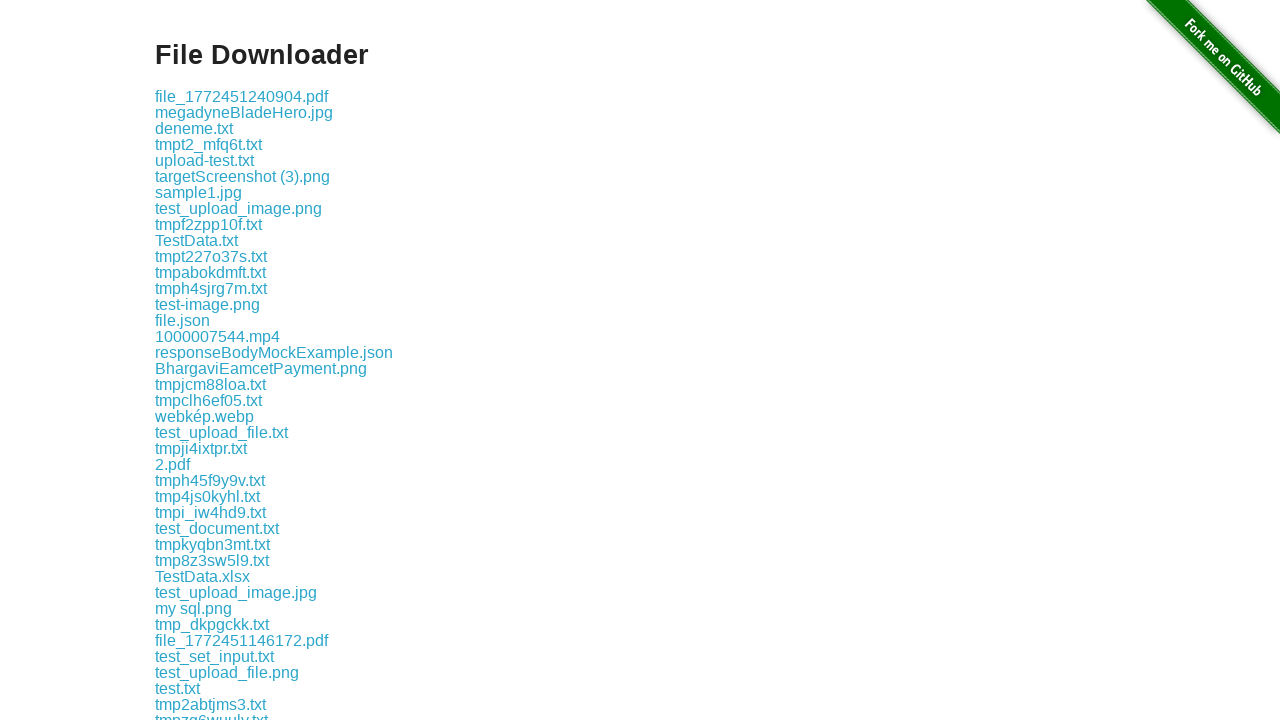

Waited for download page to load and first download link to appear
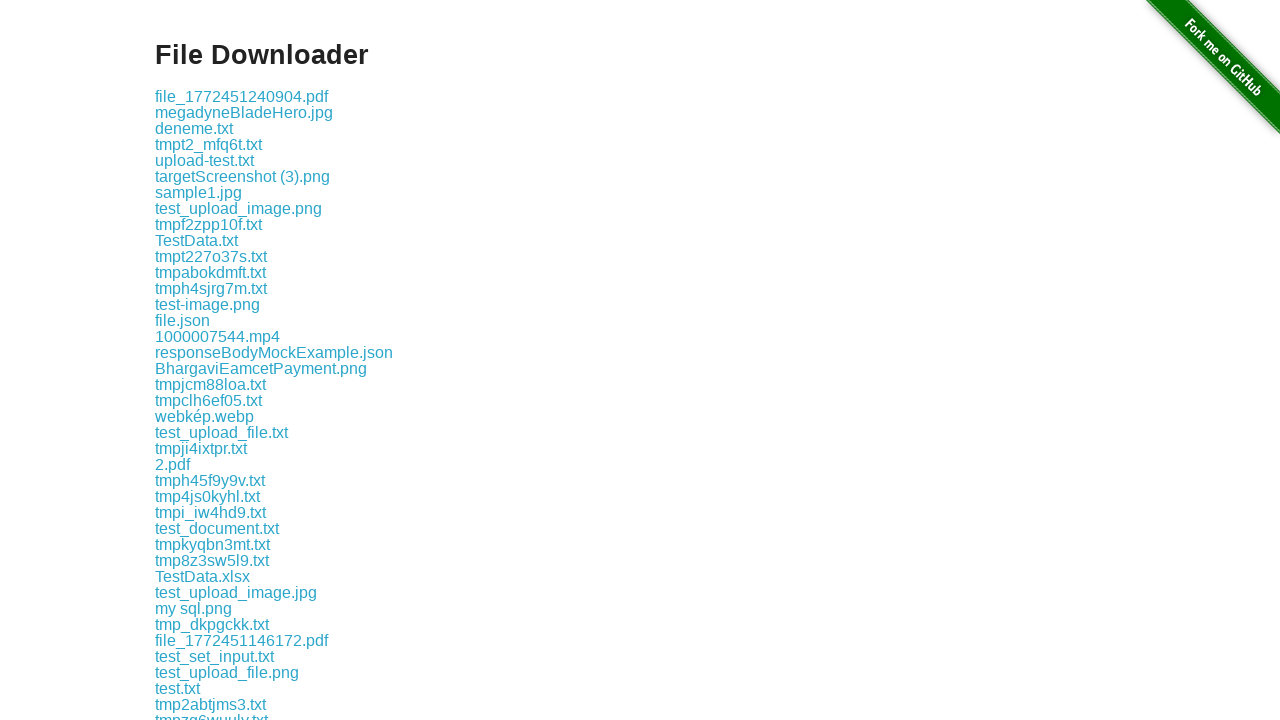

Clicked the first download link to trigger file download at (242, 96) on .example a
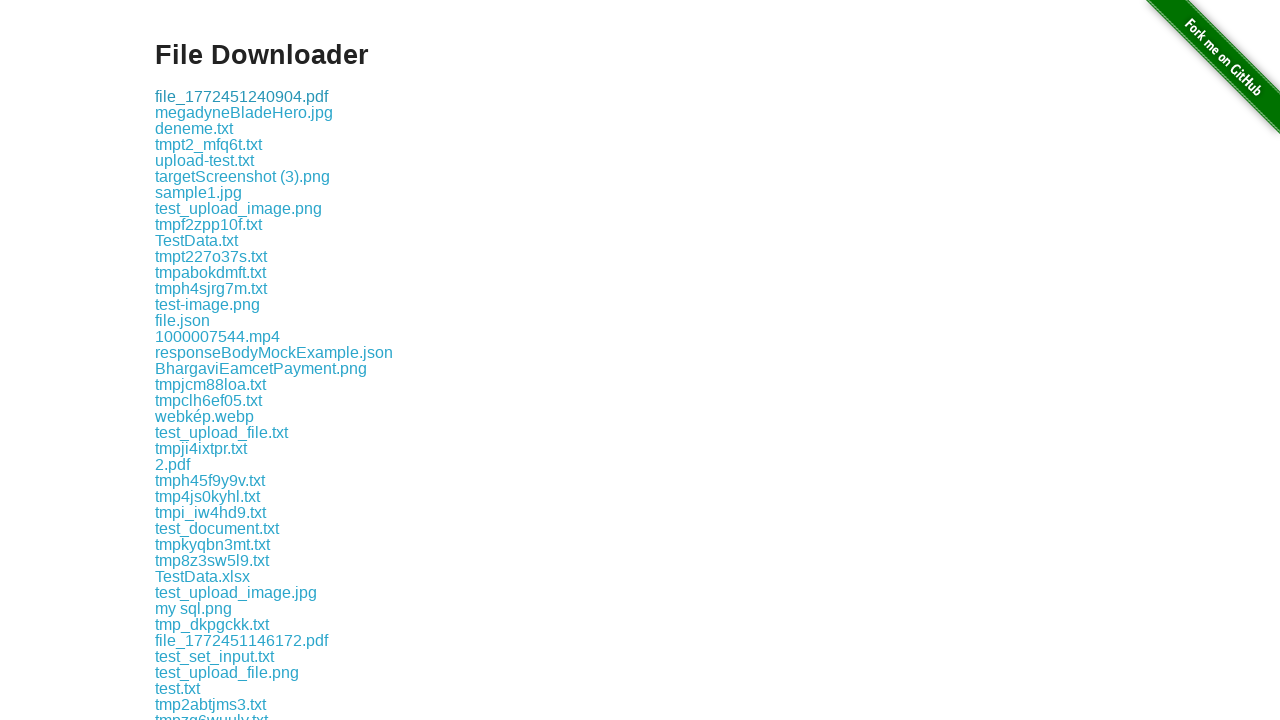

File download completed successfully
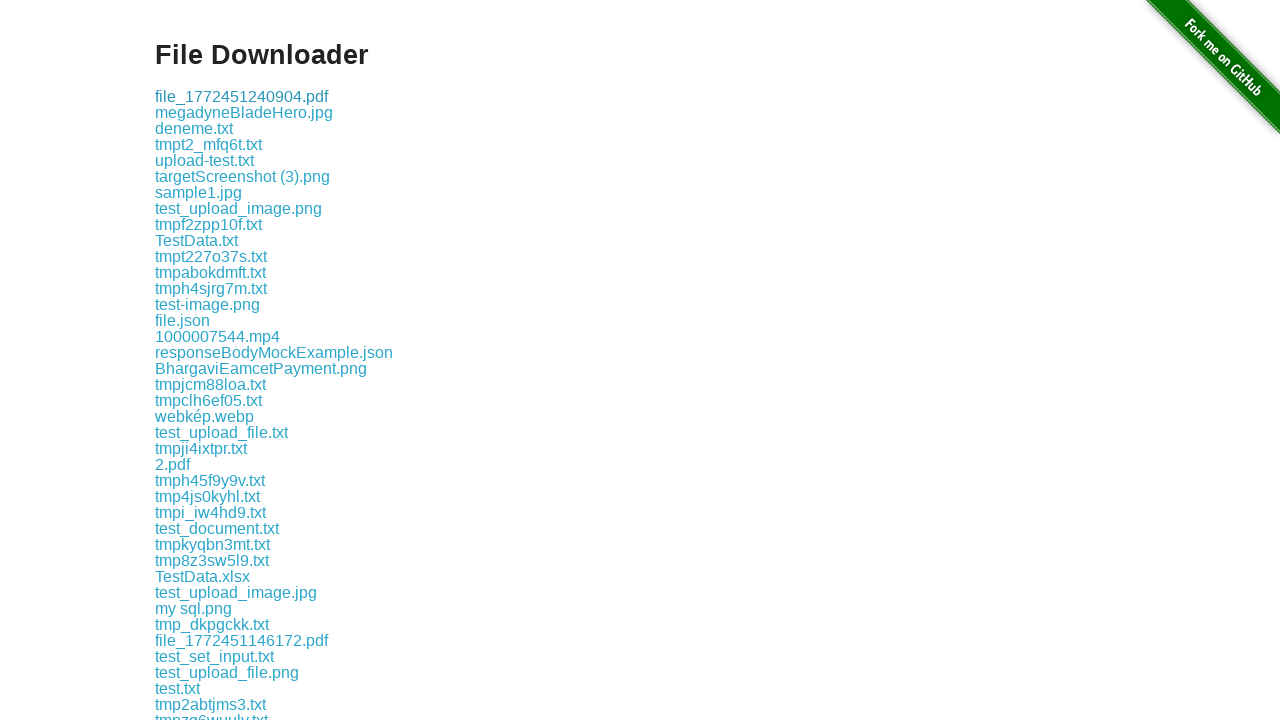

Retrieved downloaded file path for verification
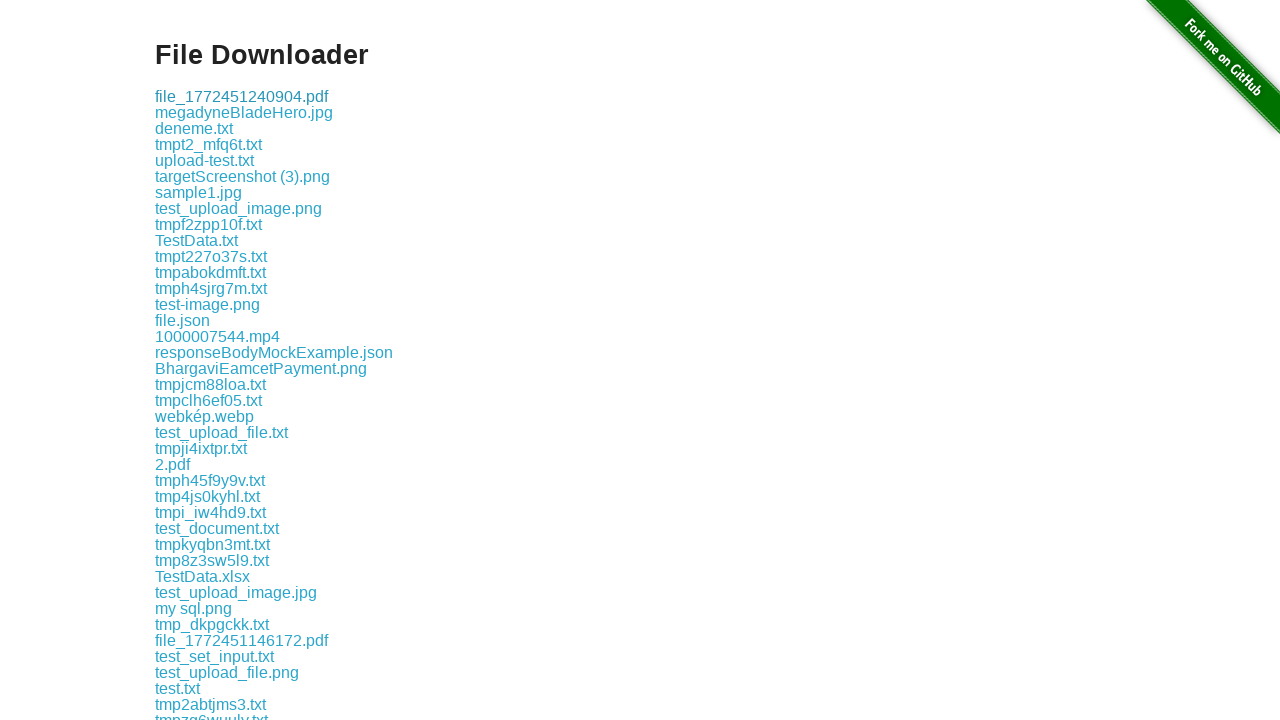

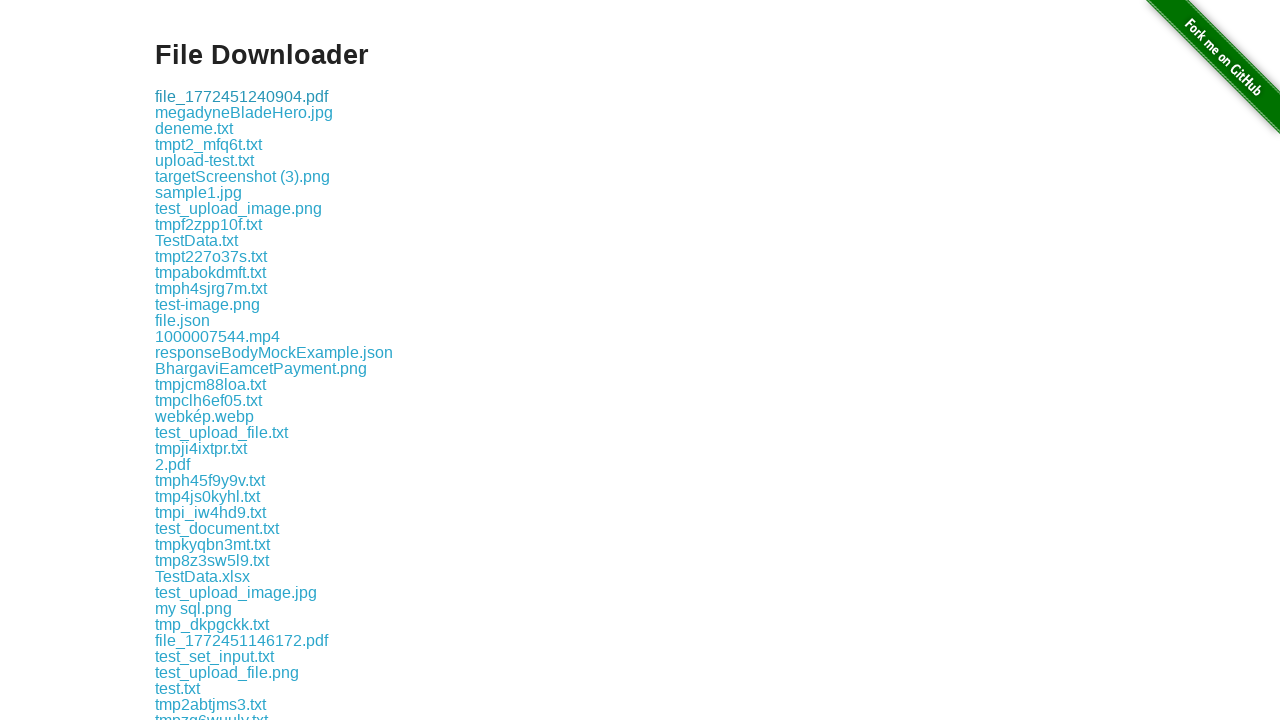